Automates a form submission by extracting an attribute value from an image element, calculating a mathematical function, and filling various form fields including text input, checkbox, and radio button

Starting URL: http://suninjuly.github.io/get_attribute.html

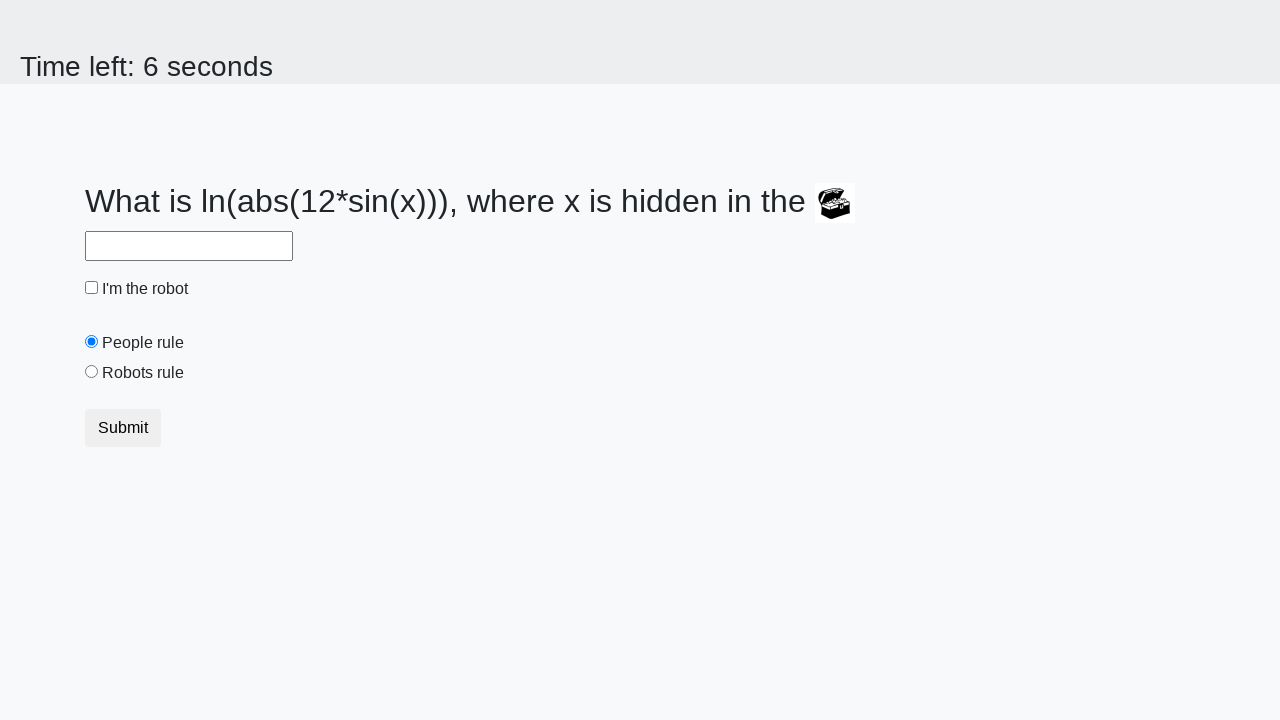

Located treasure image element
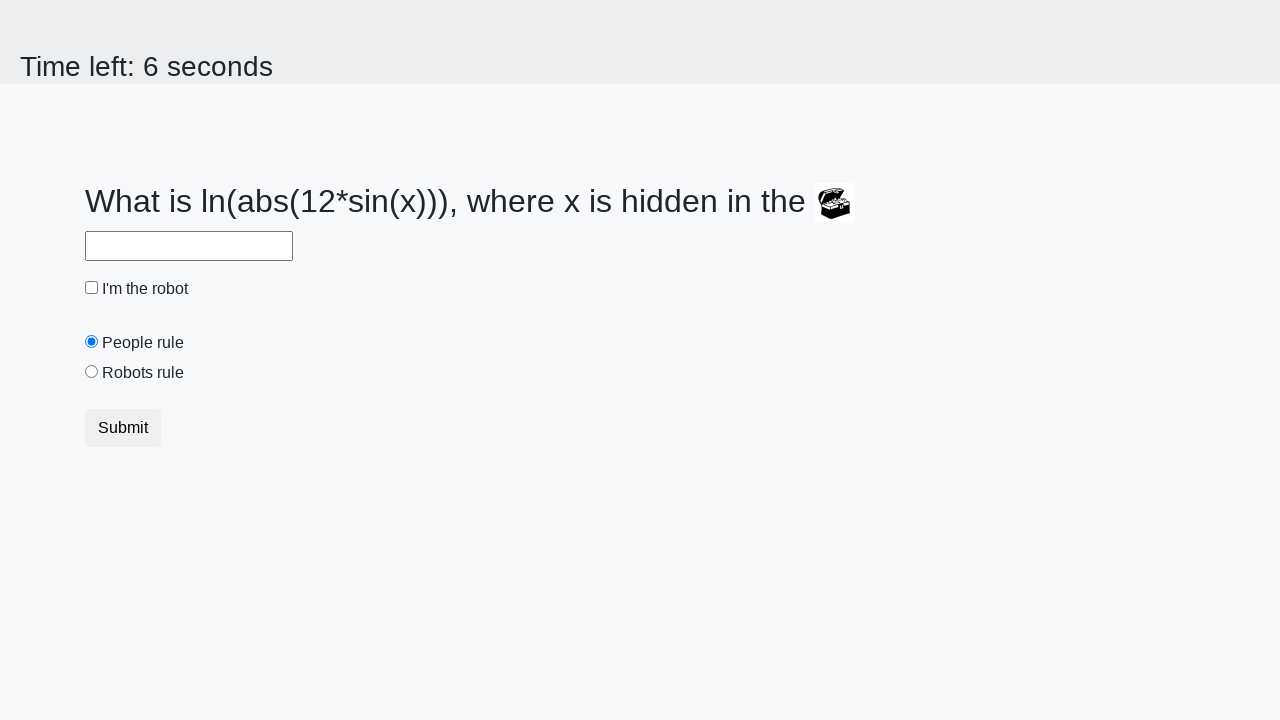

Extracted 'valuex' attribute from treasure image: 916
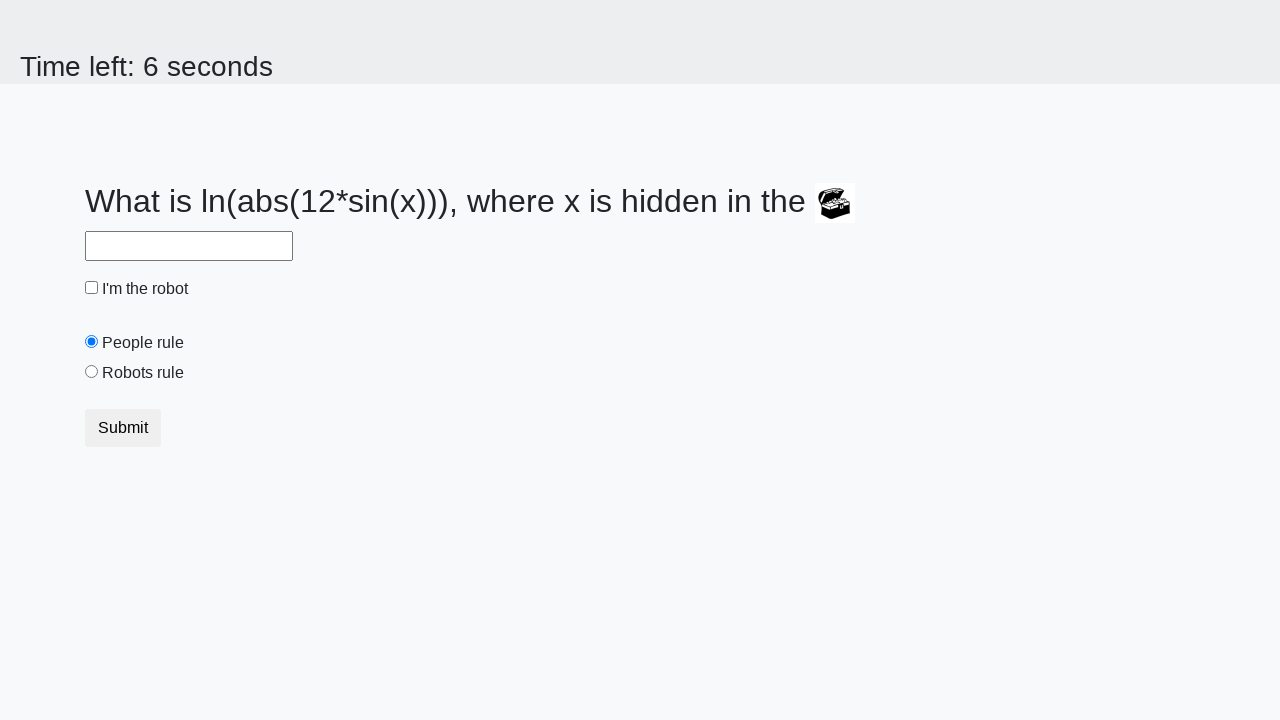

Calculated mathematical function result: 2.459207651755223
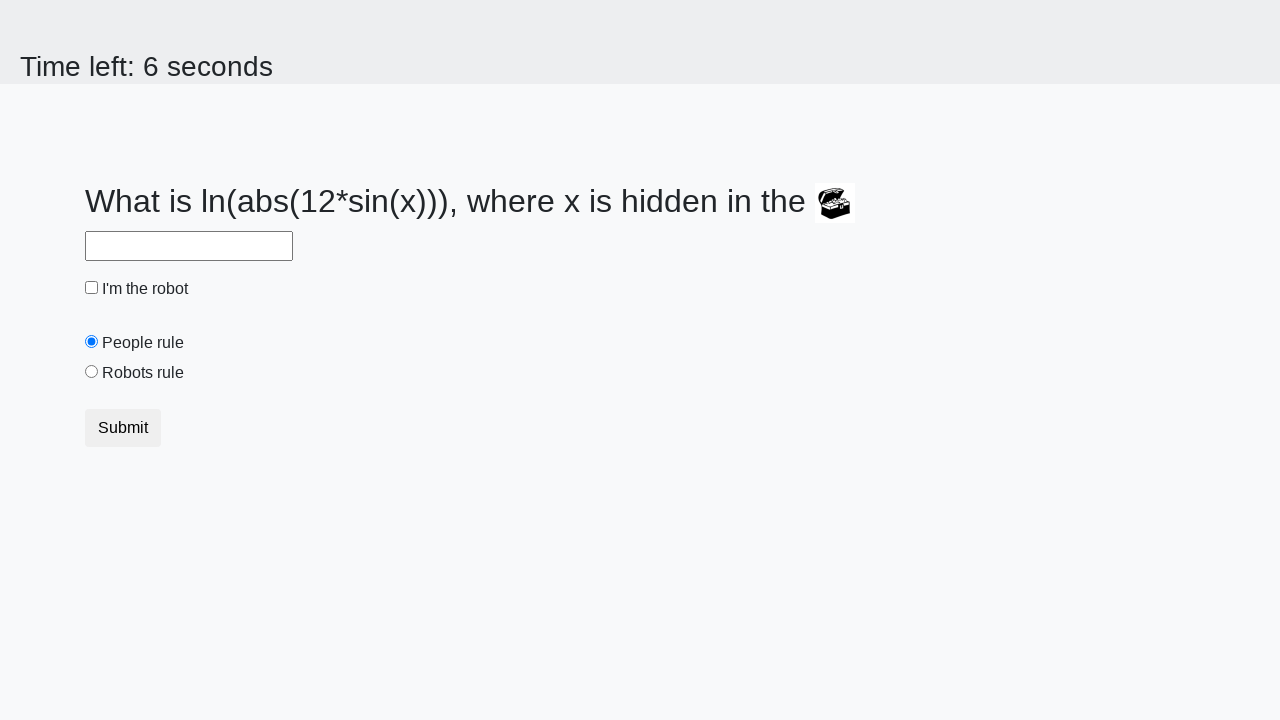

Filled answer field with calculated value: 2.459207651755223 on #answer
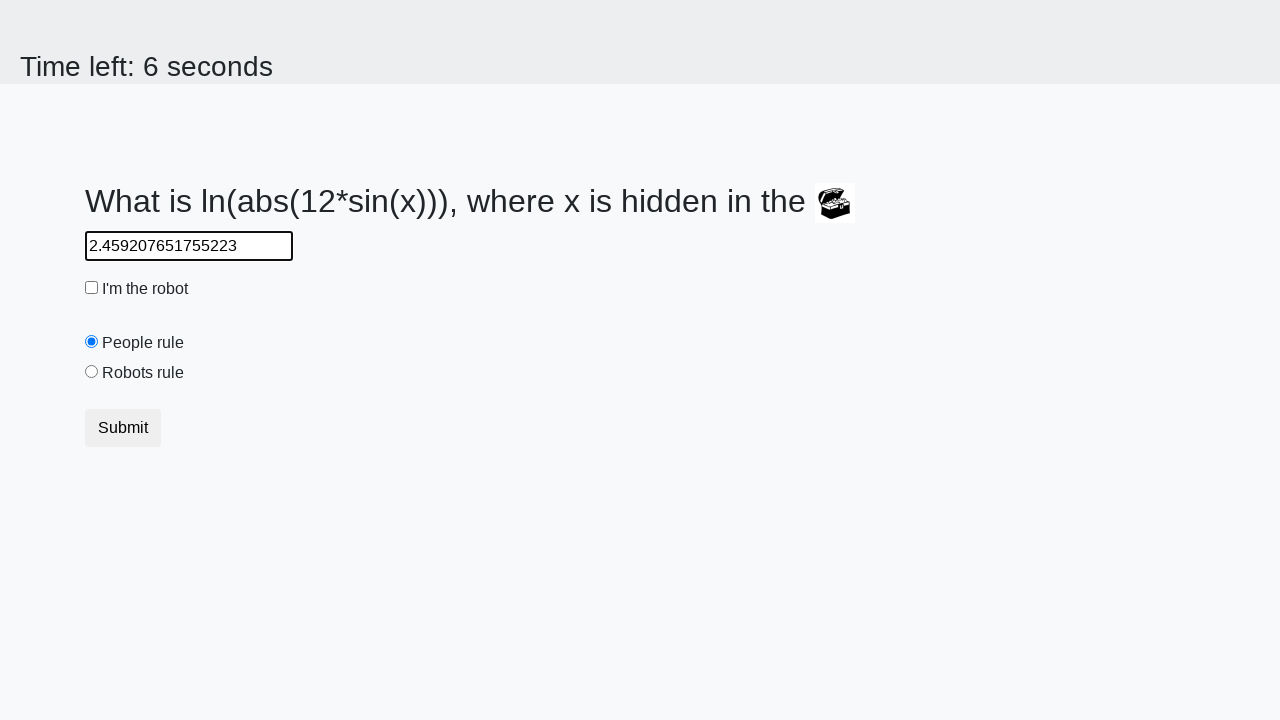

Clicked robot checkbox at (92, 288) on #robotCheckbox
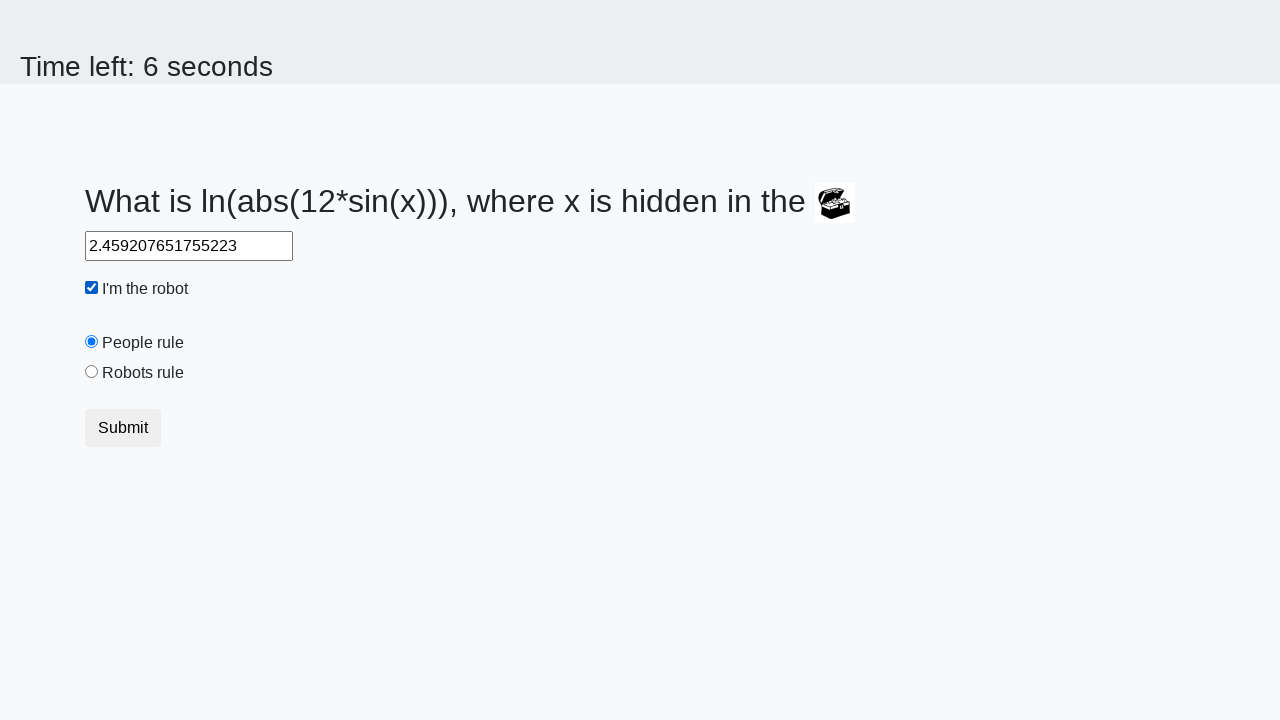

Selected robots rule radio button at (92, 372) on #robotsRule
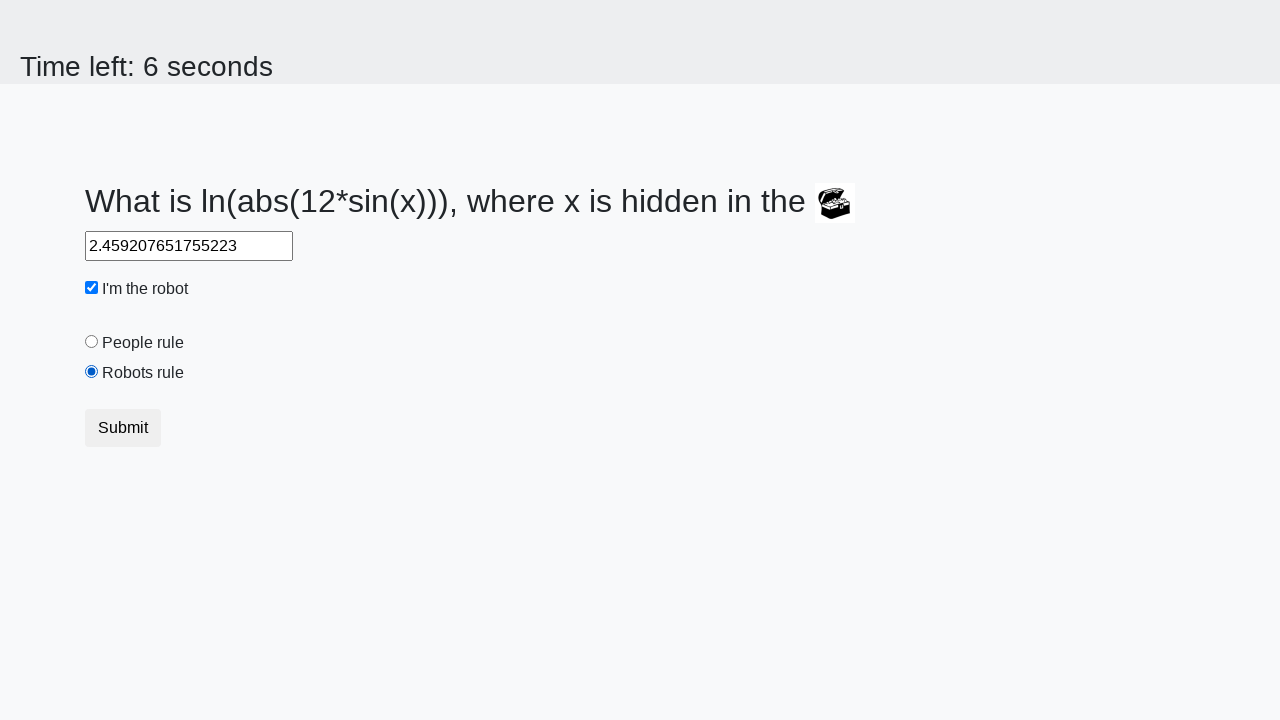

Clicked submit button to complete form submission at (123, 428) on .btn.btn-default
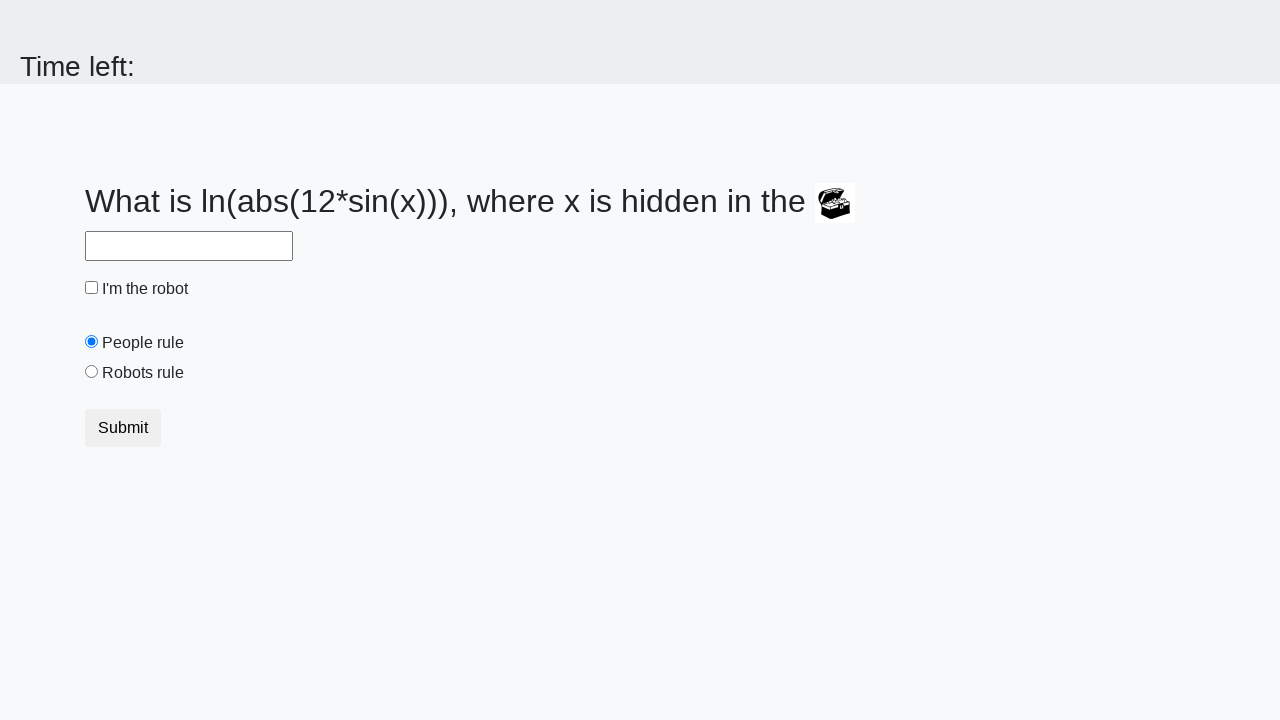

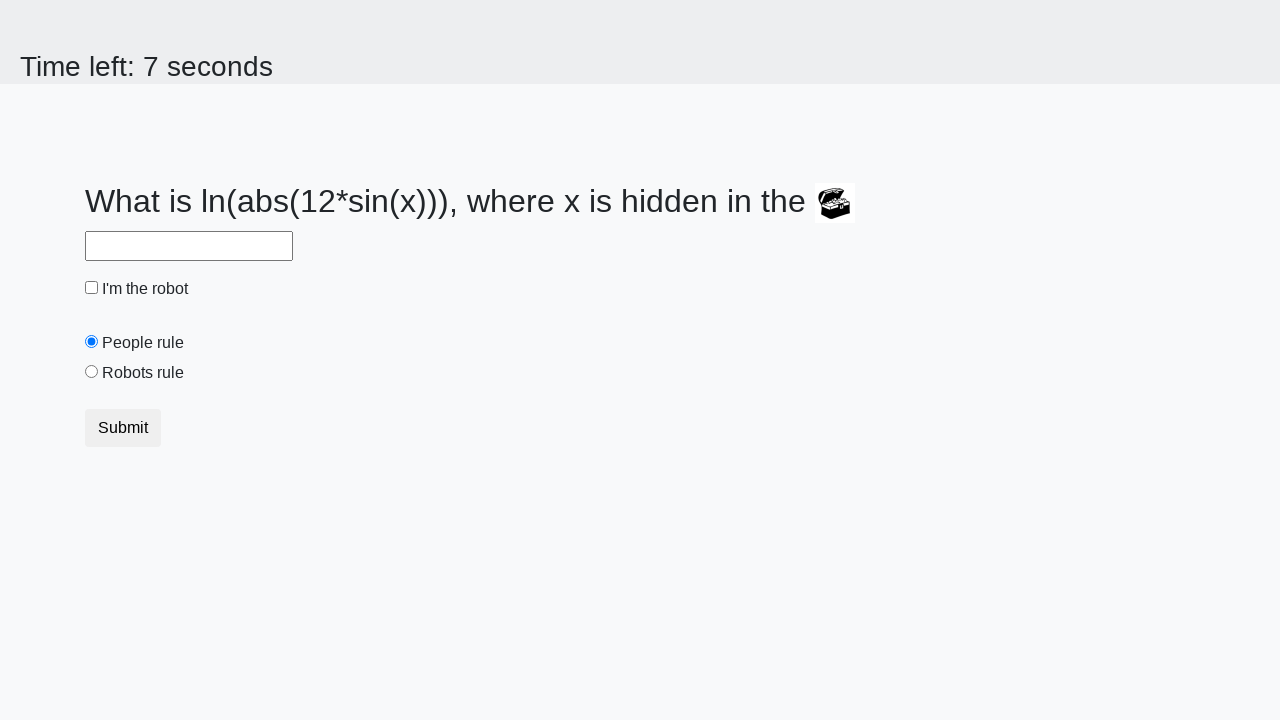